Tests a checklist application by toggling music, validating error toast for short task names, adding multiple tasks, marking a task as complete, and deleting a task.

Starting URL: https://elisirons.github.io/checklist/

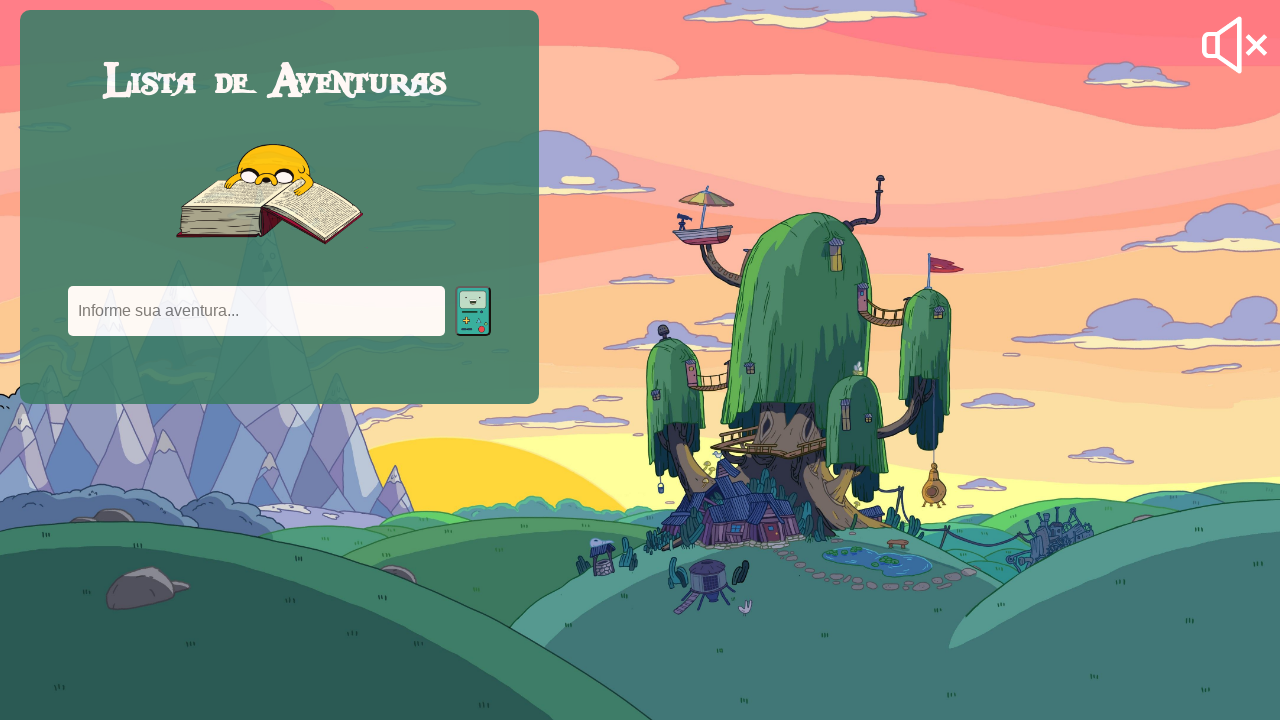

Set viewport size to 1552x840
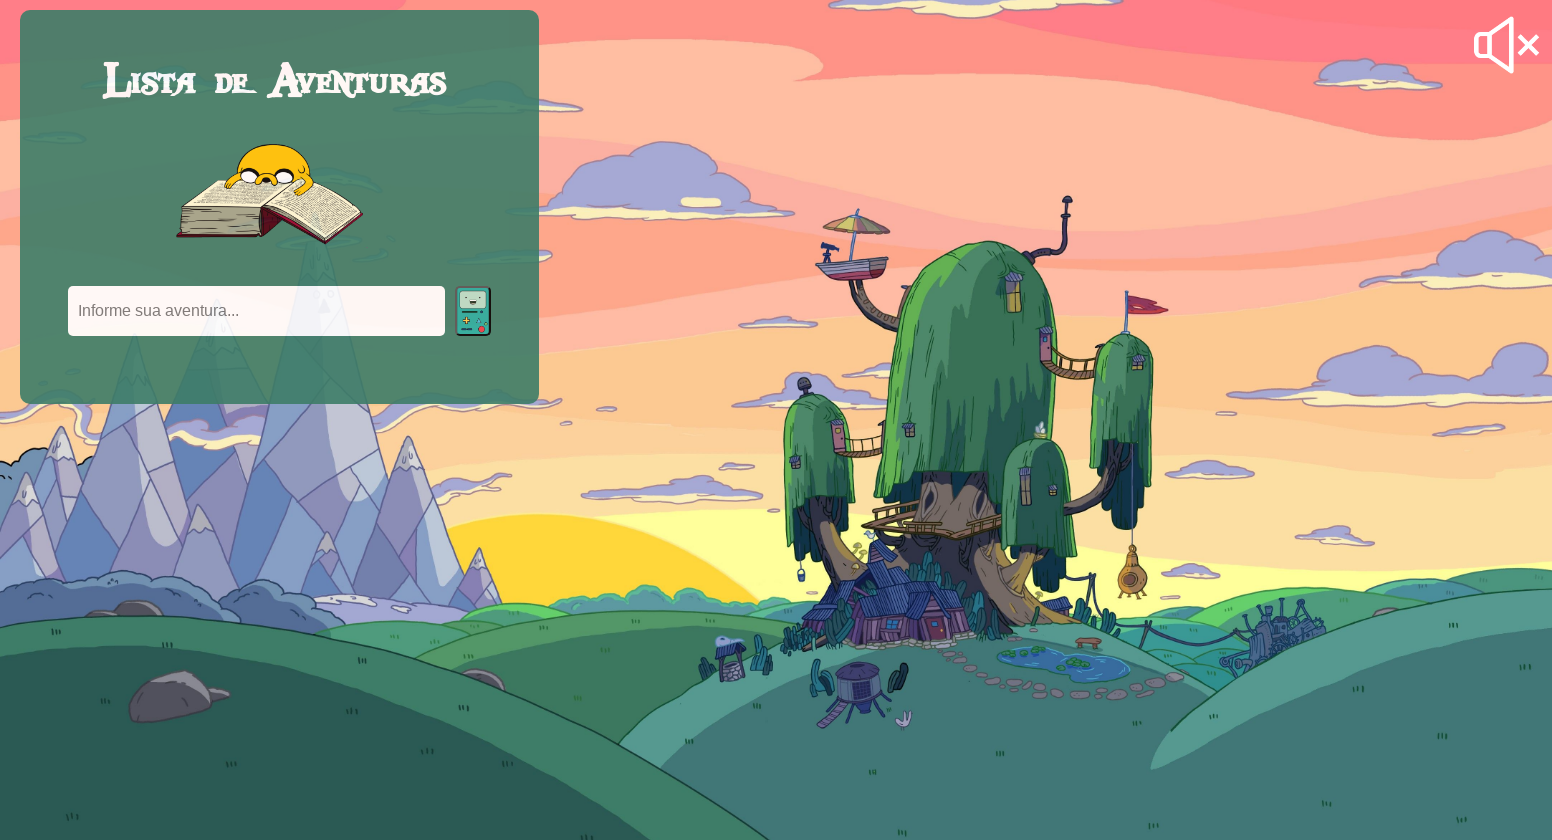

Turned on music at (1507, 45) on .music-control
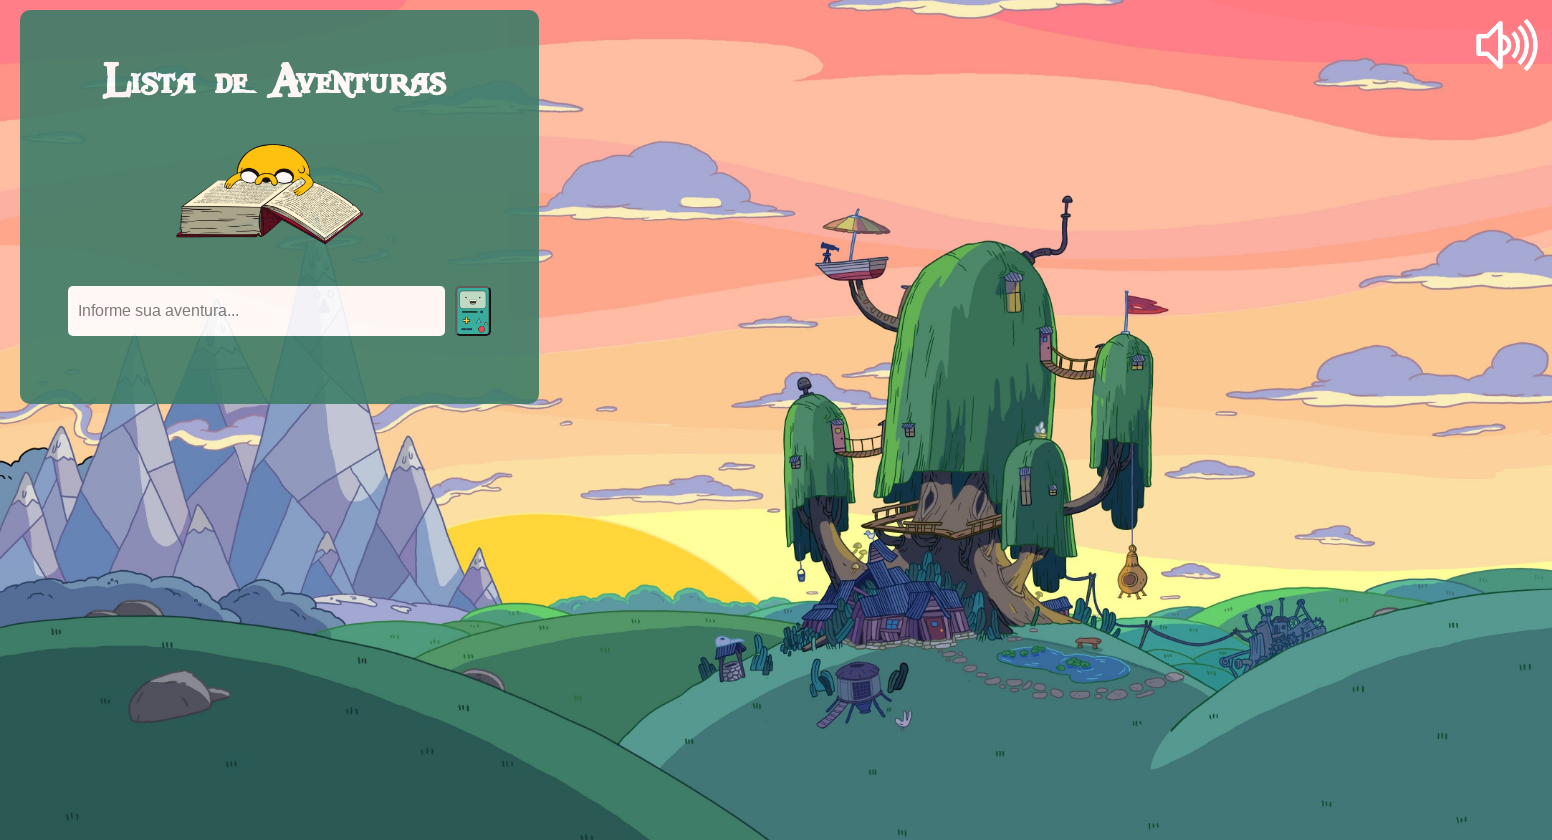

Filled task input with short text 'oi' on #task-title-input
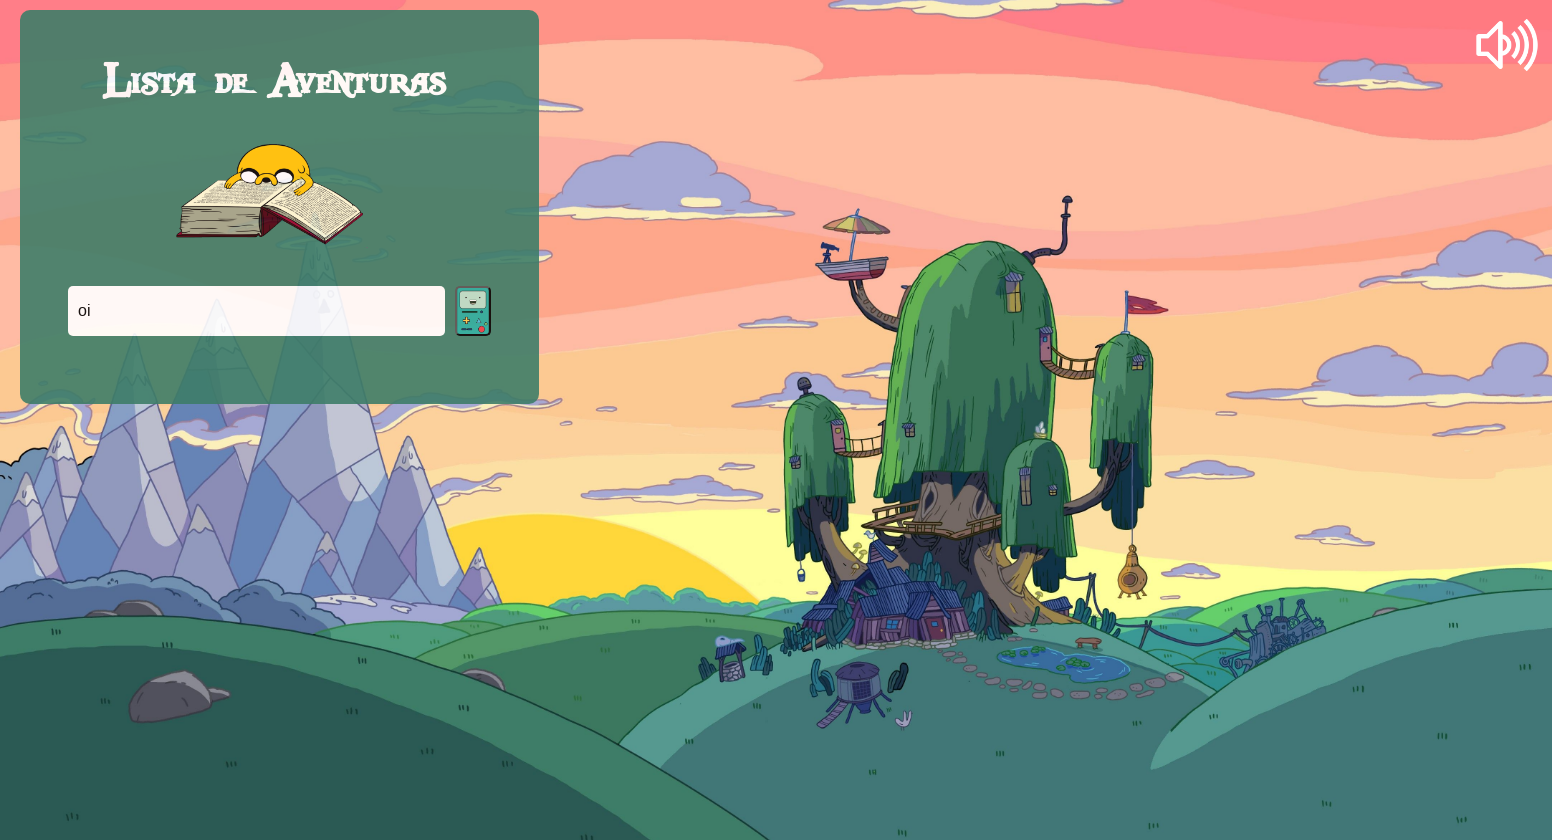

Clicked add task button with short task name at (473, 310) on #add-task-button
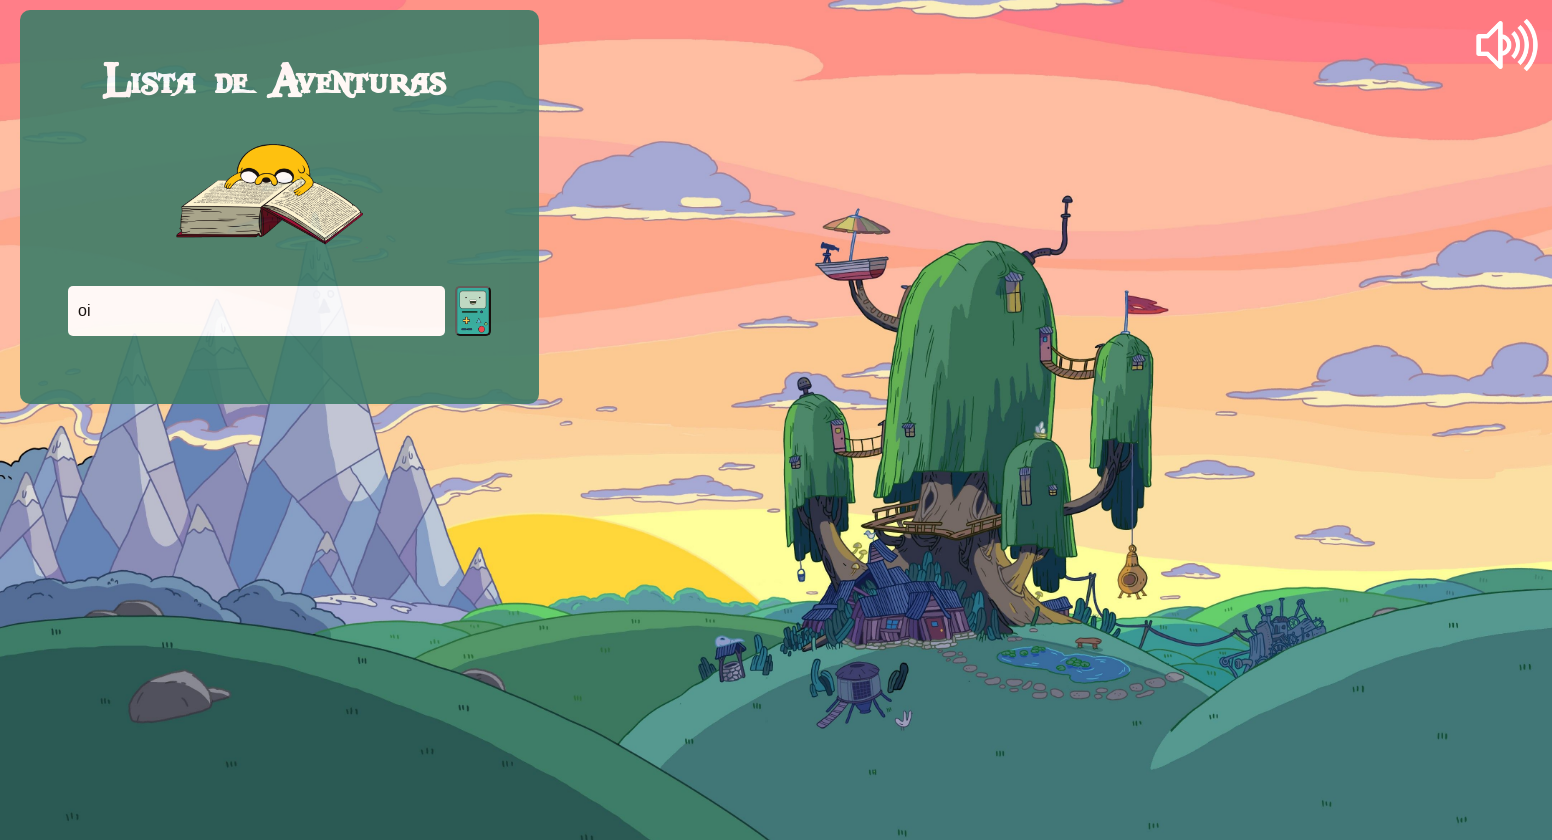

Error toast appeared
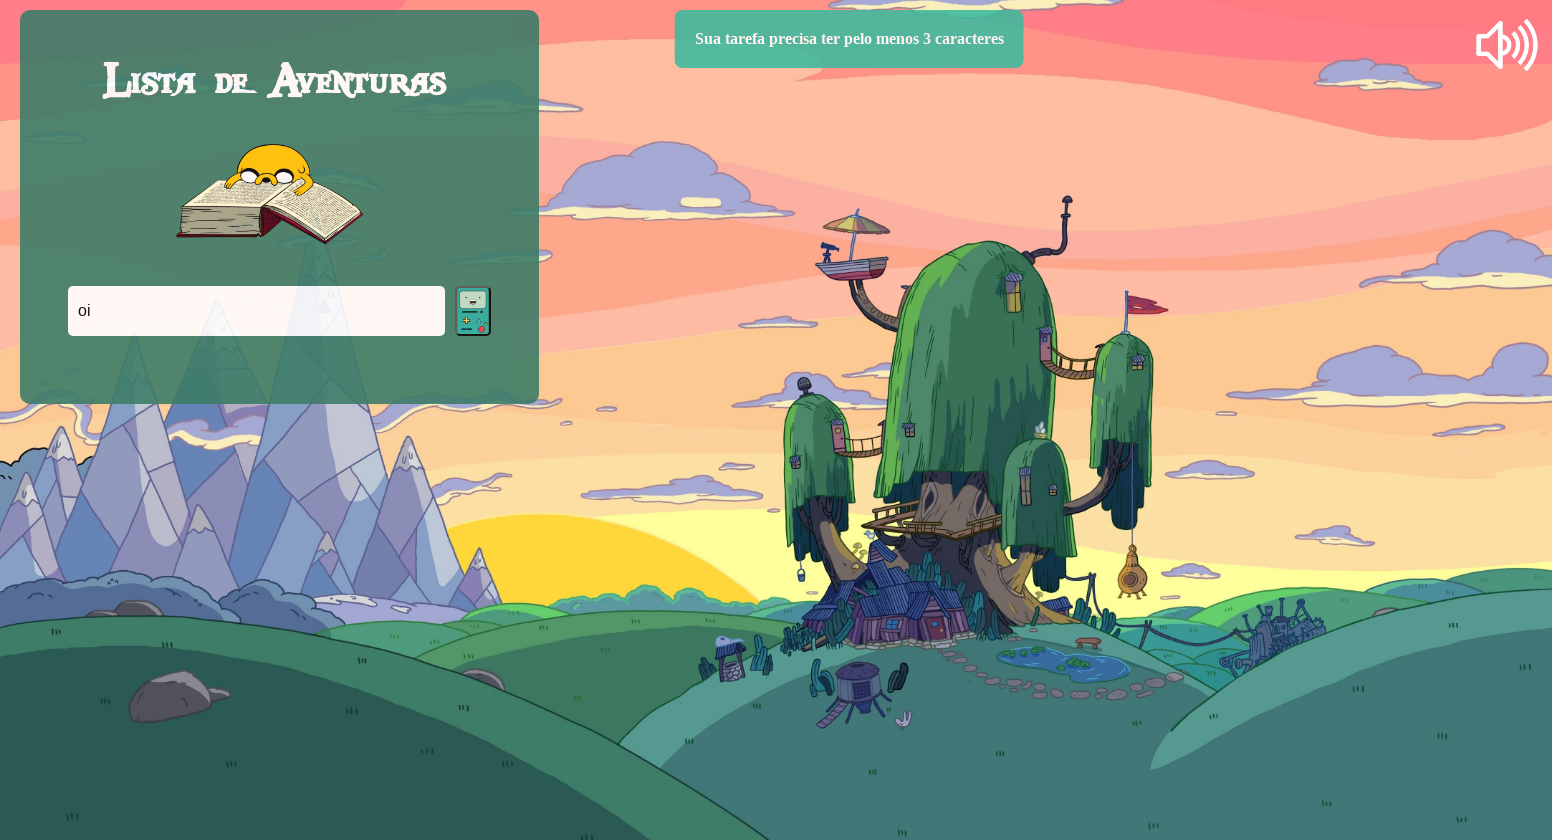

Validated error toast message: 'Sua tarefa precisa ter pelo menos 3 caracteres'
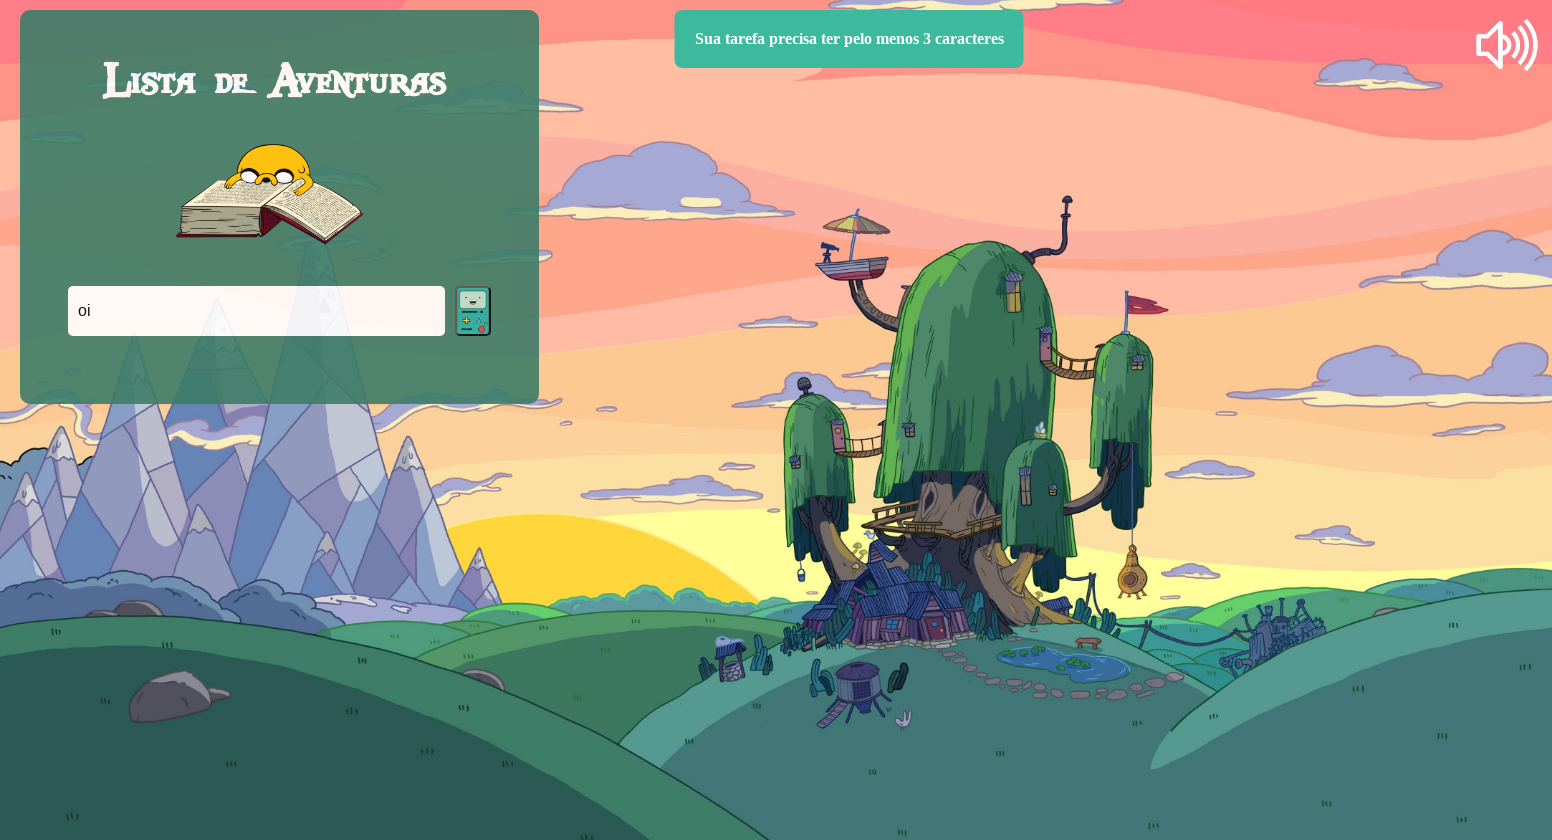

Filled task input with 'Levar o lixo para fora' on #task-title-input
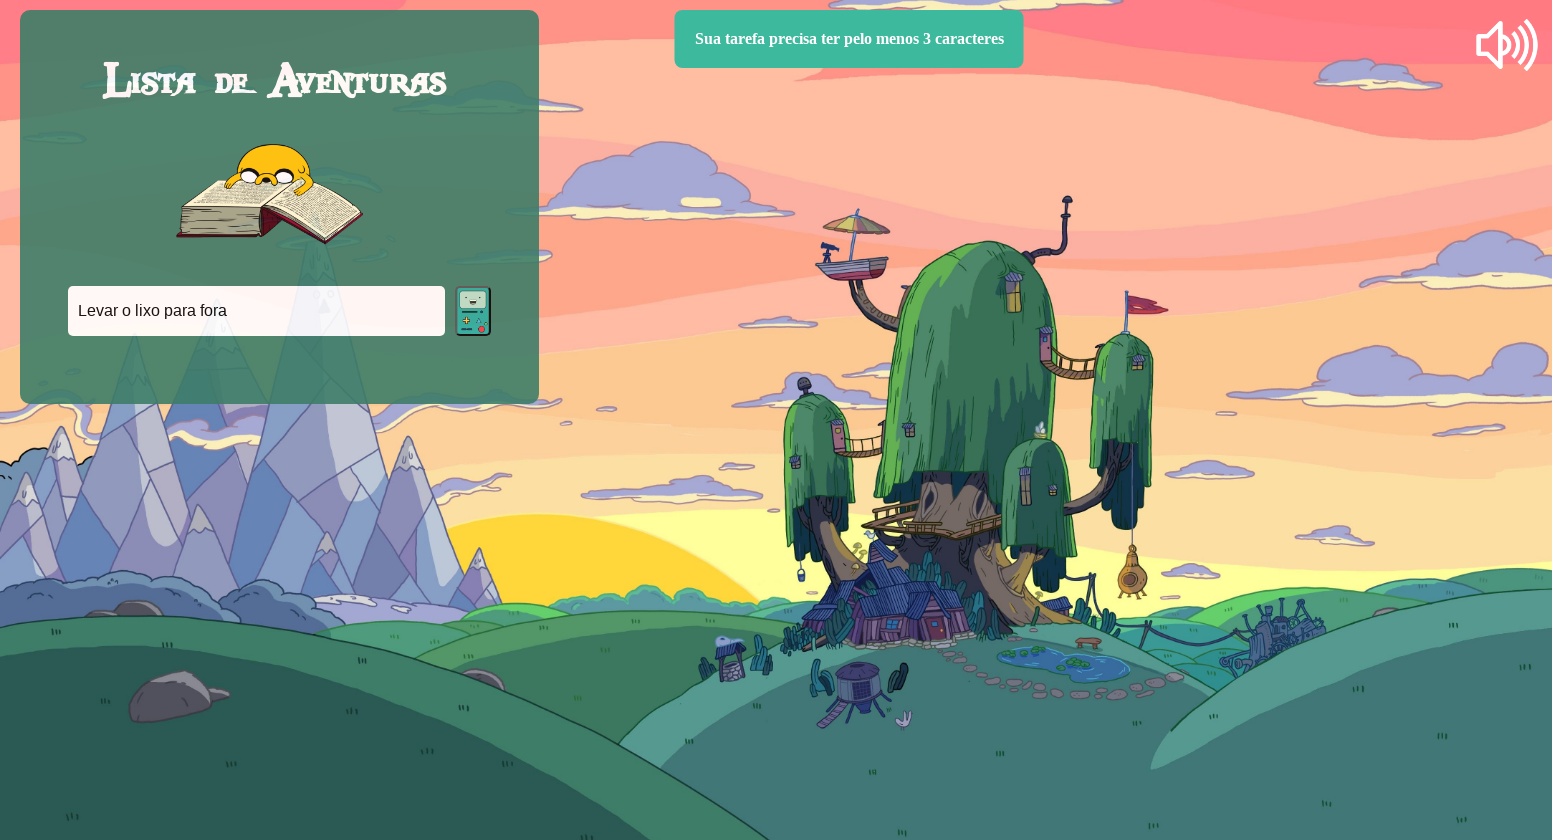

Clicked add task button to add first task at (473, 310) on #add-task-button
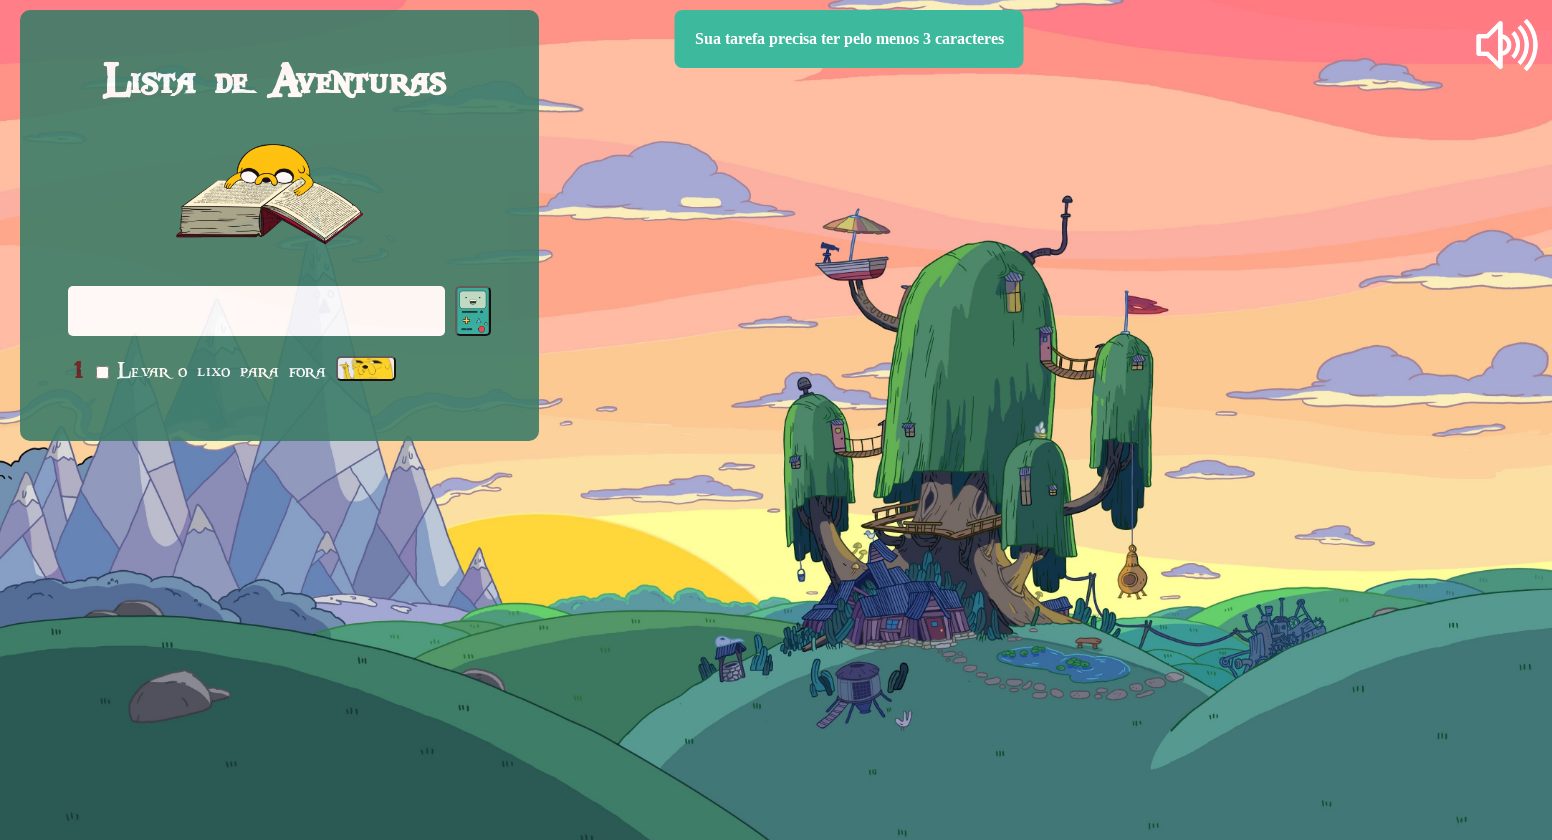

Filled task input with 'Fazer café' on #task-title-input
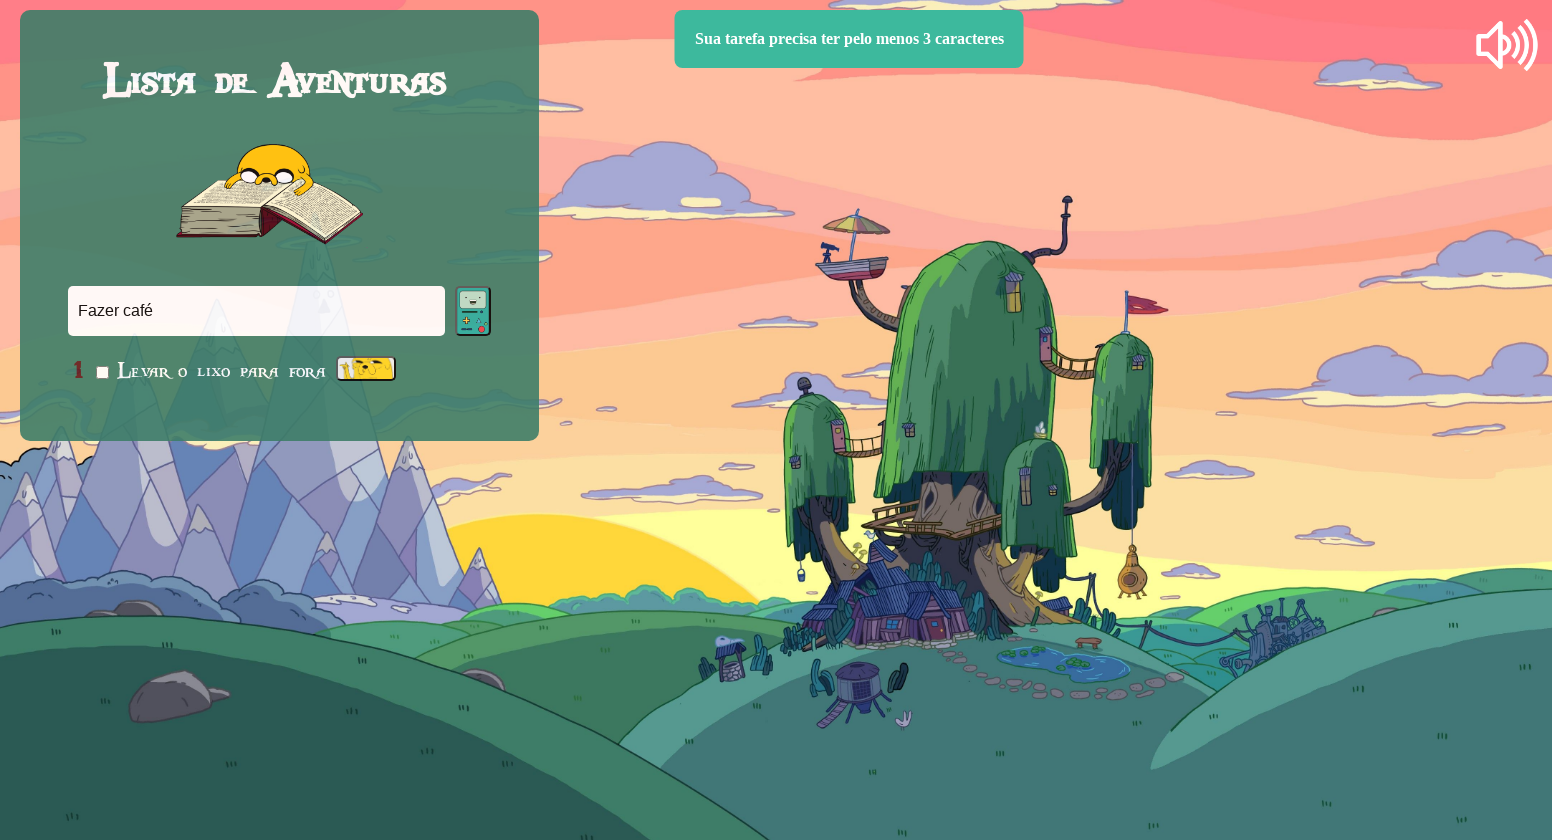

Clicked add task button to add second task at (473, 310) on #add-task-button
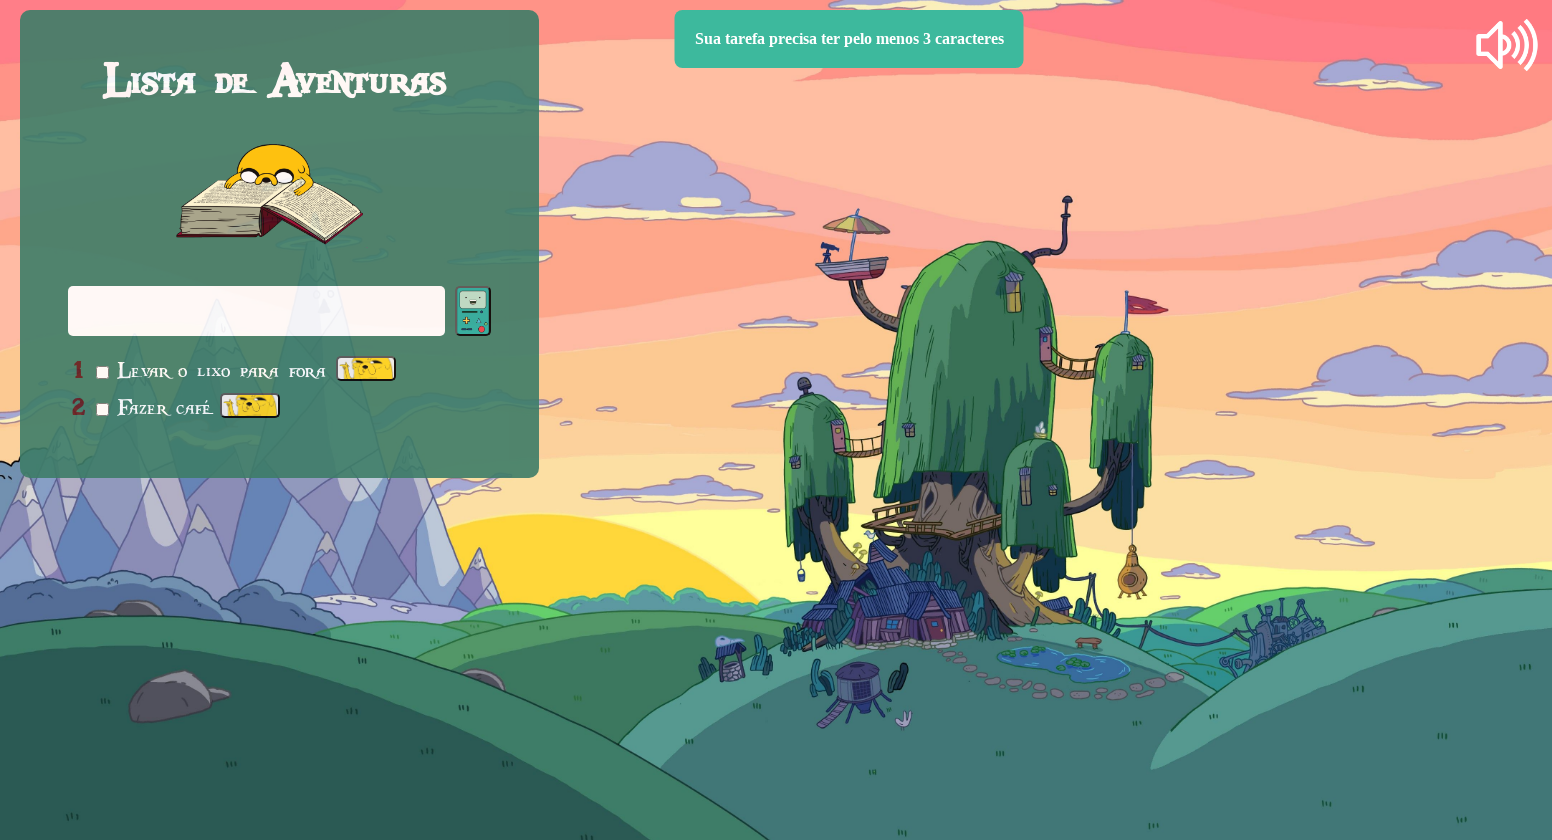

Marked first task as complete at (102, 372) on li:nth-child(1) > input
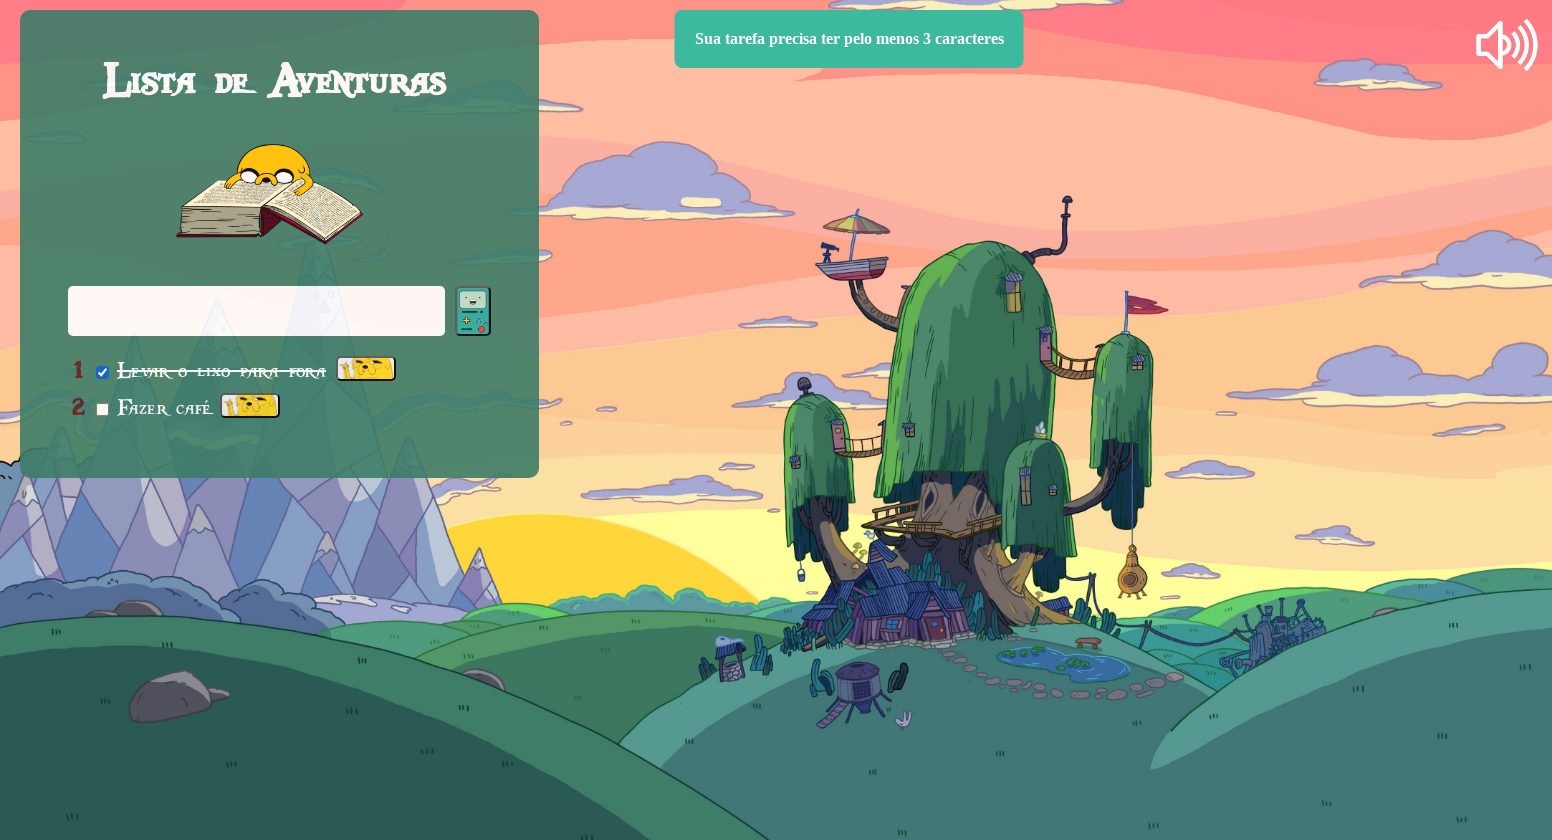

Deleted the first task at (366, 368) on li:nth-child(1) > button
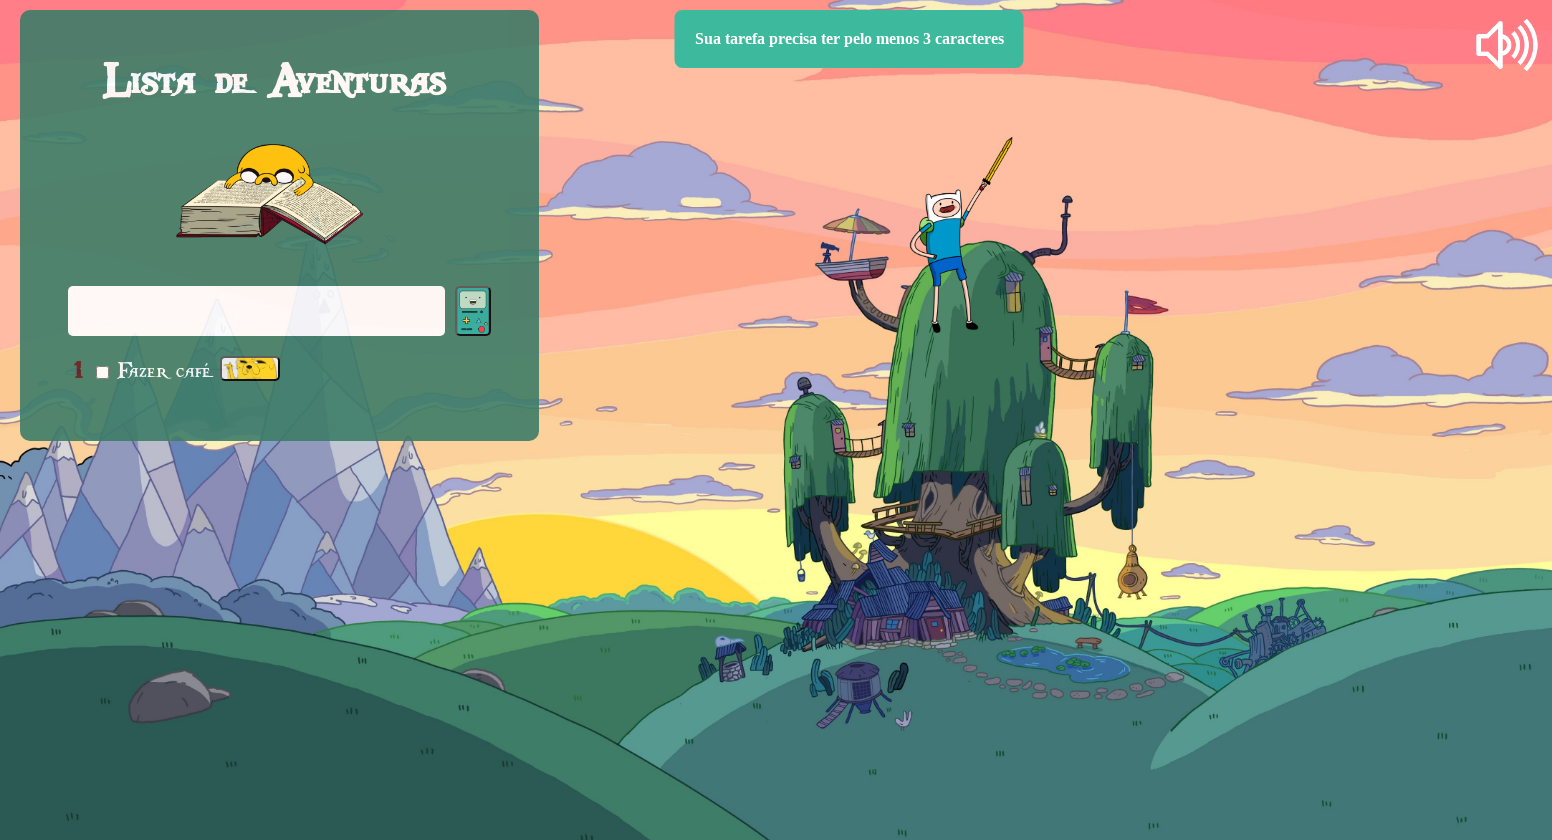

Turned off music at (1507, 45) on .music-control
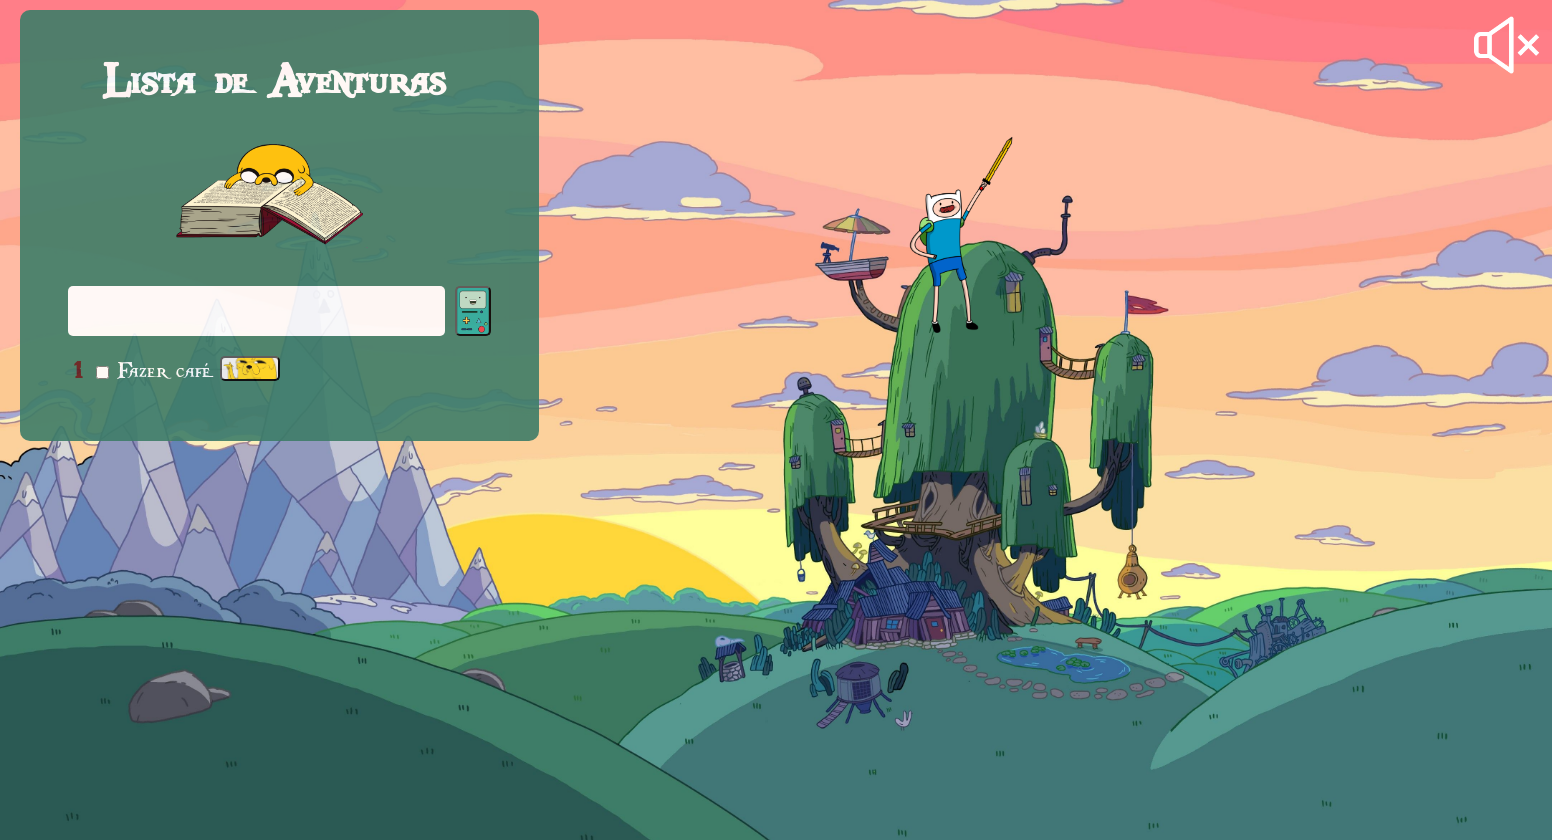

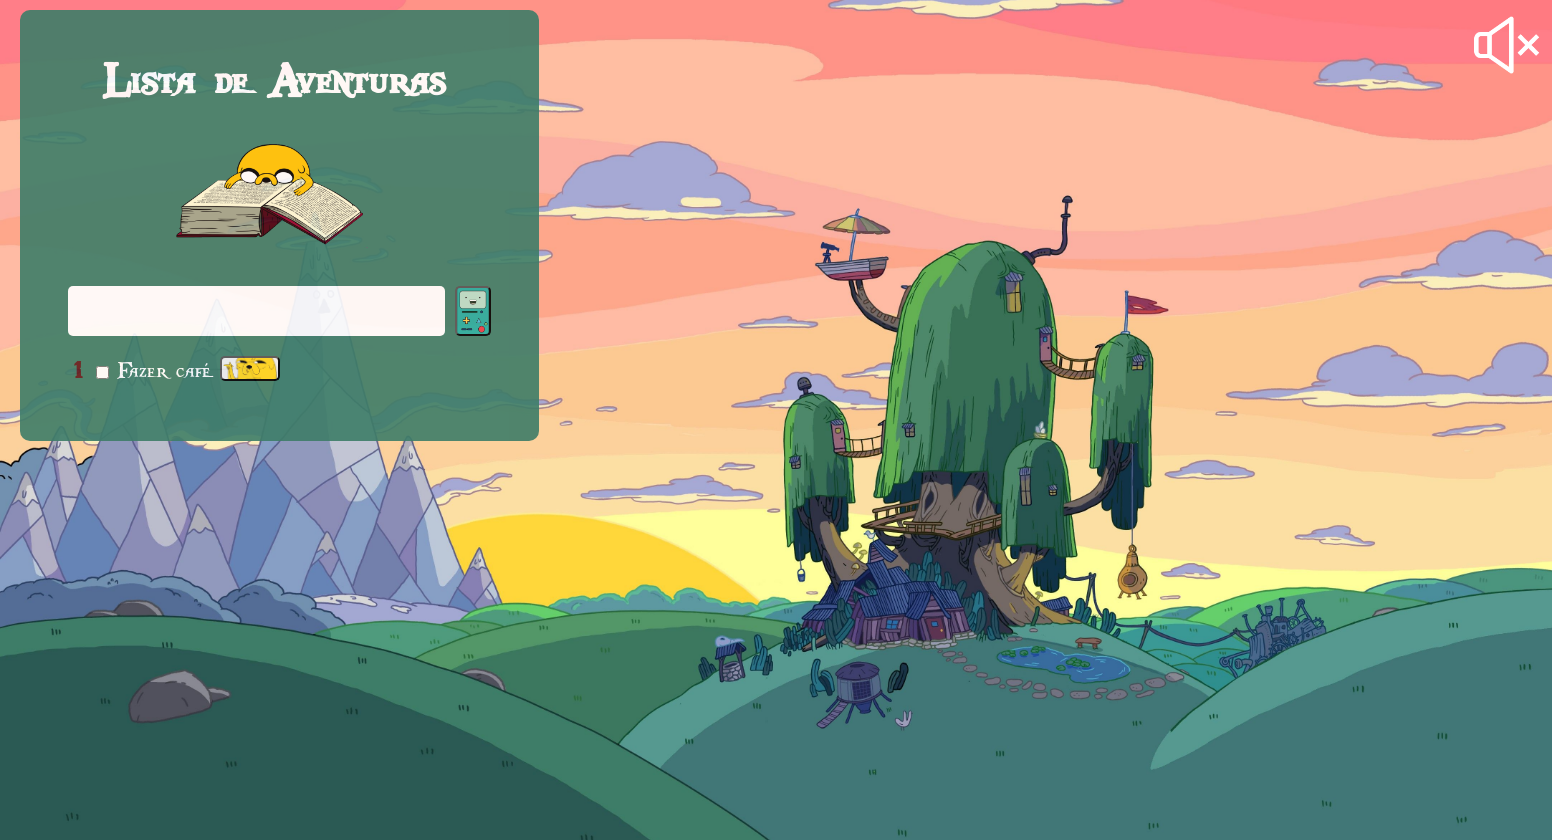